Clicks on the "Free Access to InterviewQues/ResumeAssistance/Material" link and verifies it navigates to the correct URL

Starting URL: https://rahulshettyacademy.com/loginpagePractise/

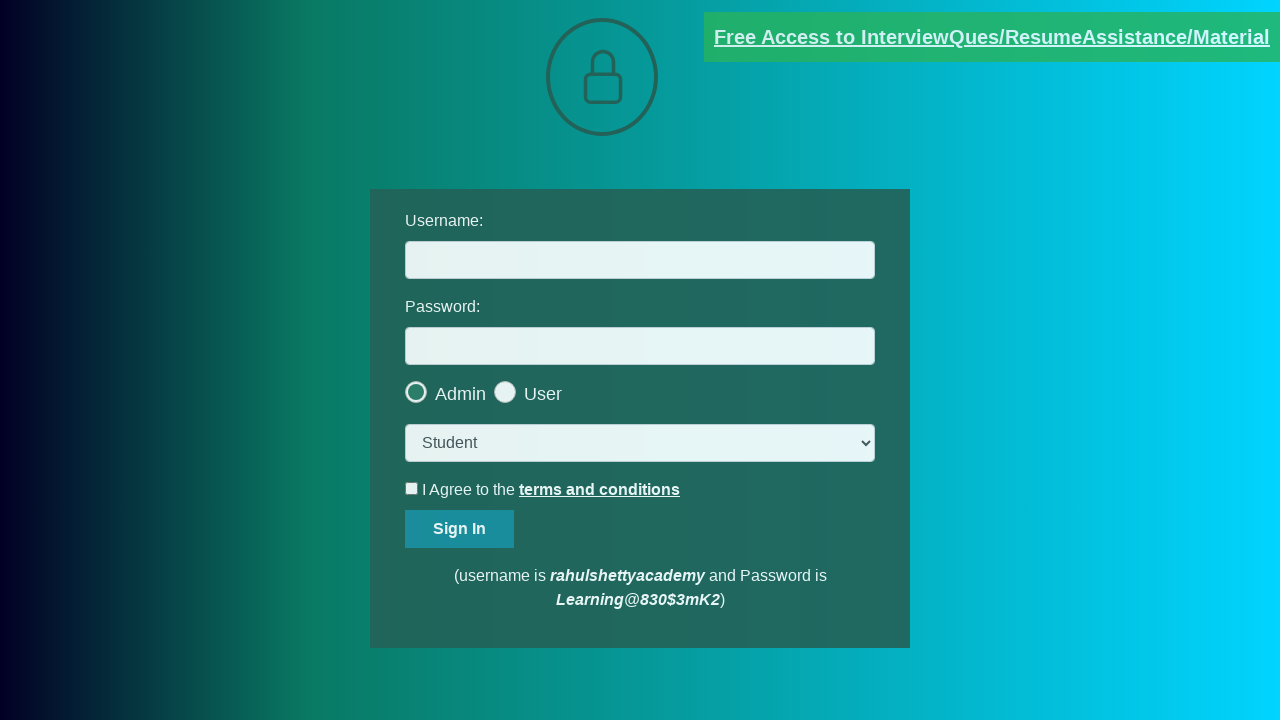

Clicked on 'Free Access to InterviewQues/ResumeAssistance/Material' link at (992, 37) on a:has-text('Free Access to InterviewQues/ResumeAssistance/Material')
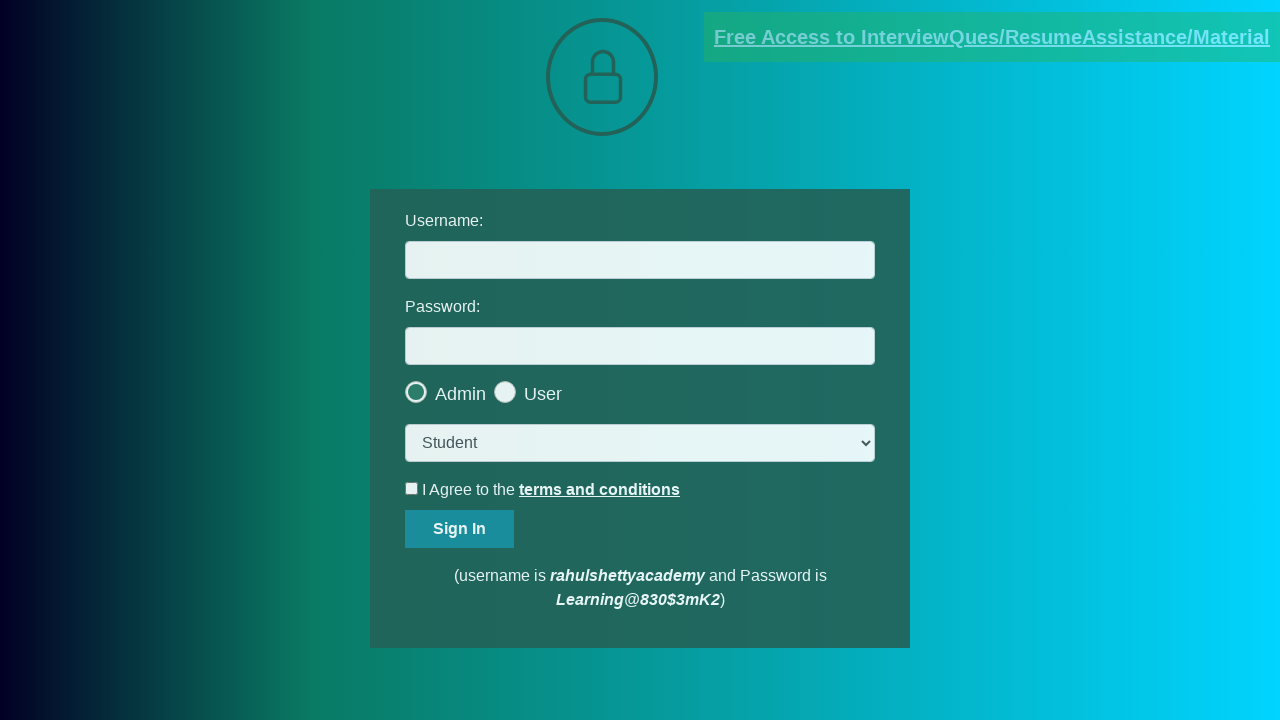

Navigation completed and page loaded (networkidle)
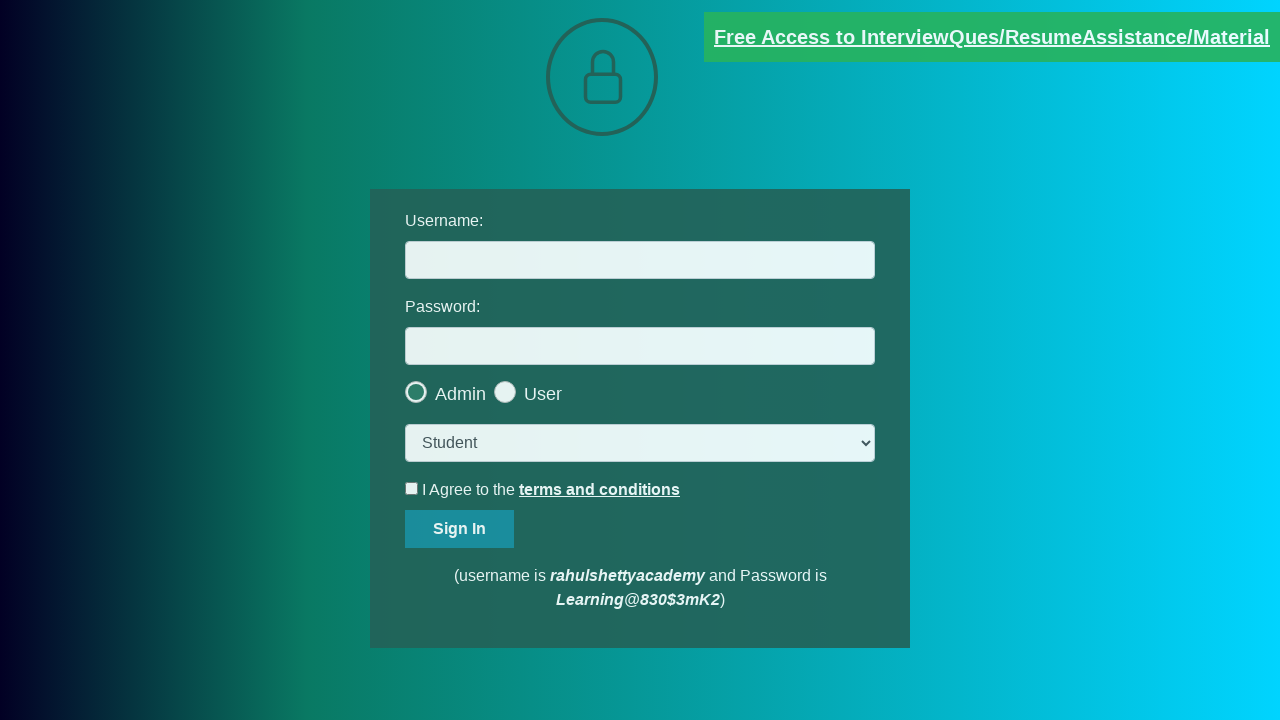

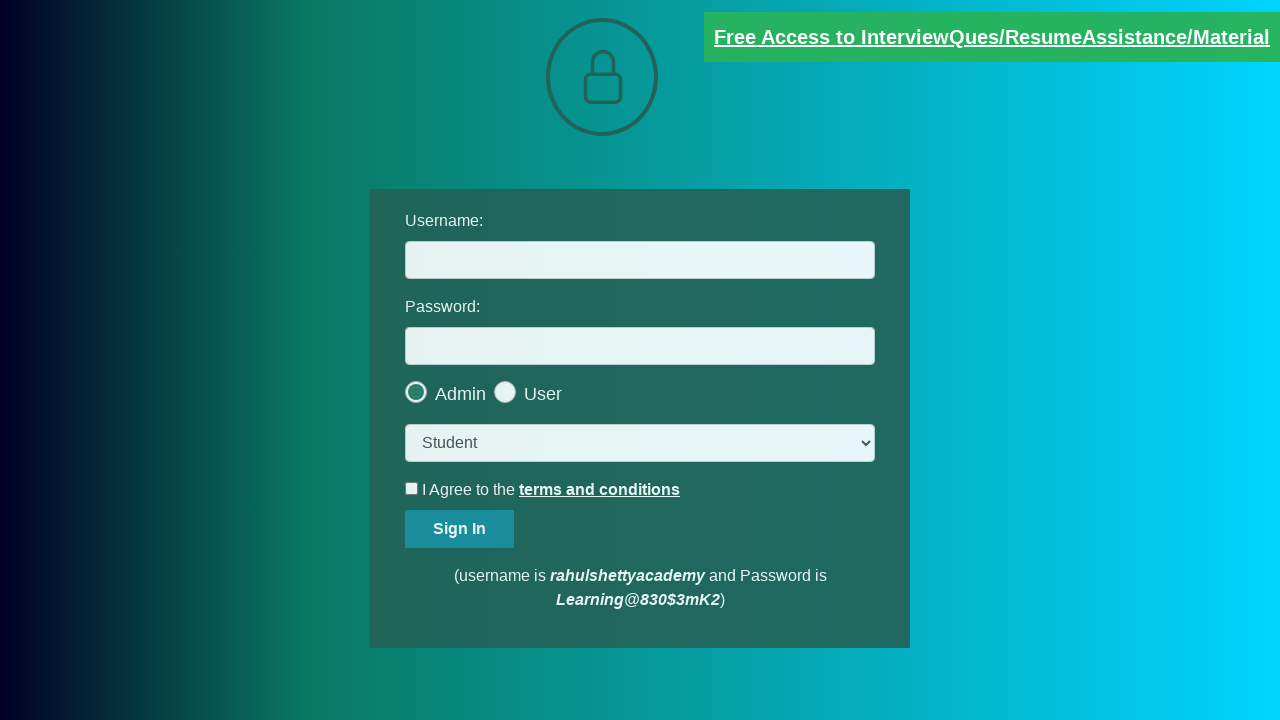